Tests browser window handling by opening a new window and switching between the original and new windows

Starting URL: https://demoqa.com/browser-windows

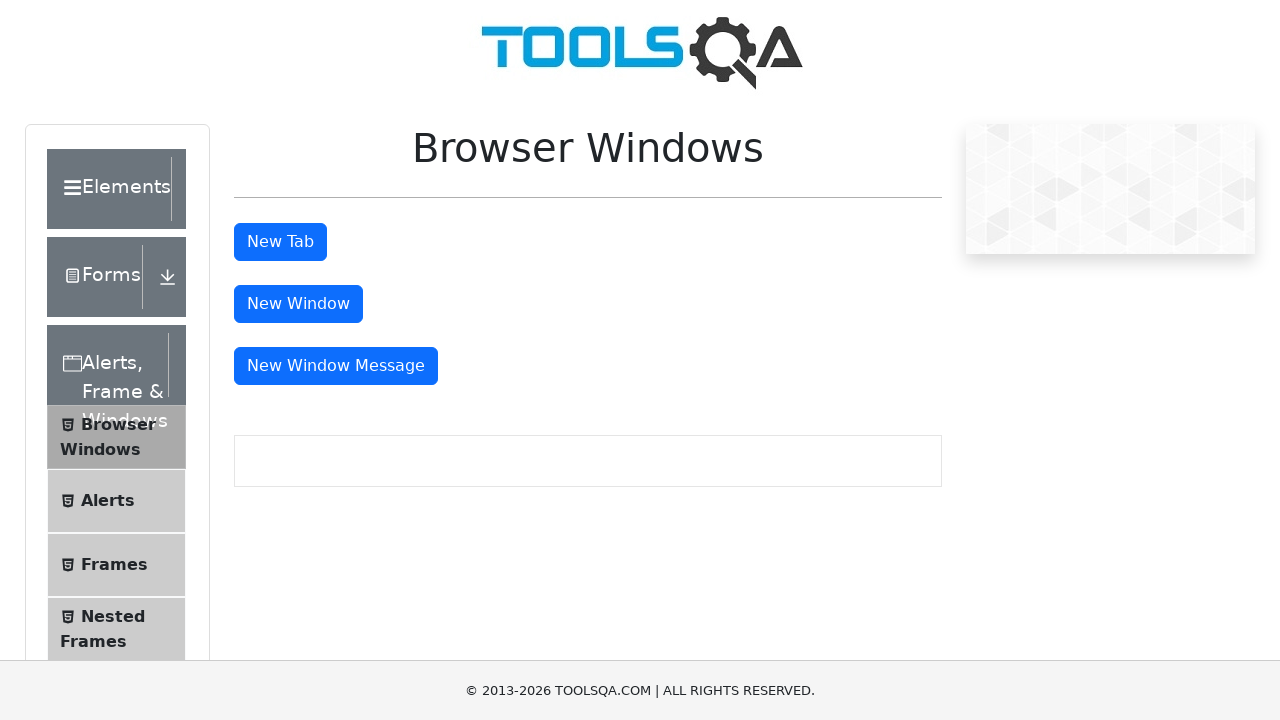

Clicked button to open new window at (298, 304) on button#windowButton
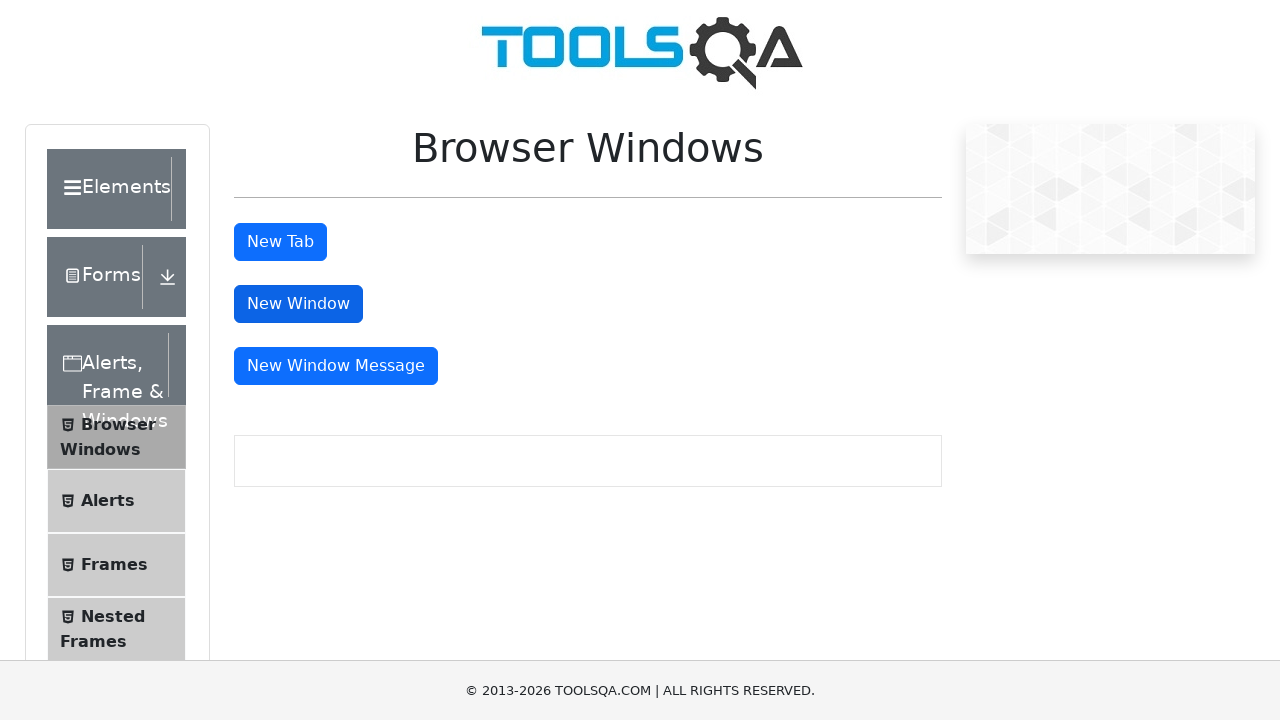

New window opened and captured at (298, 304) on button#windowButton
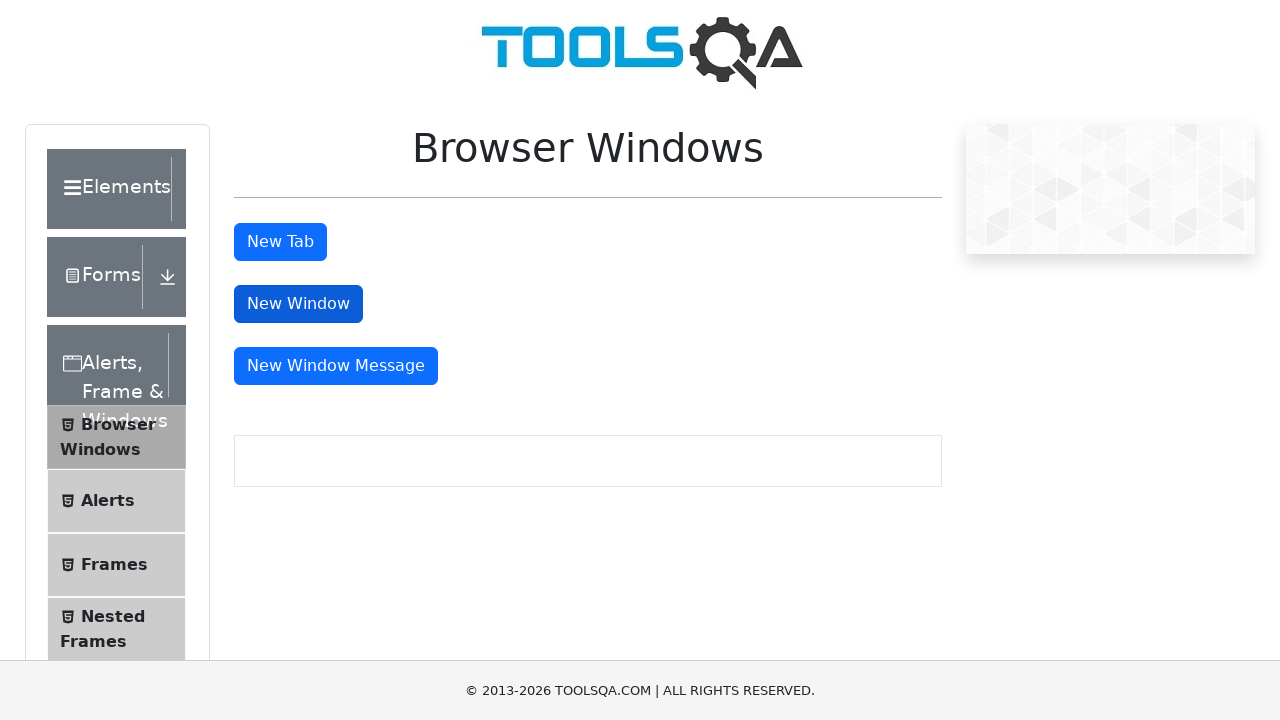

Verified content in original window - h1.text-center element found
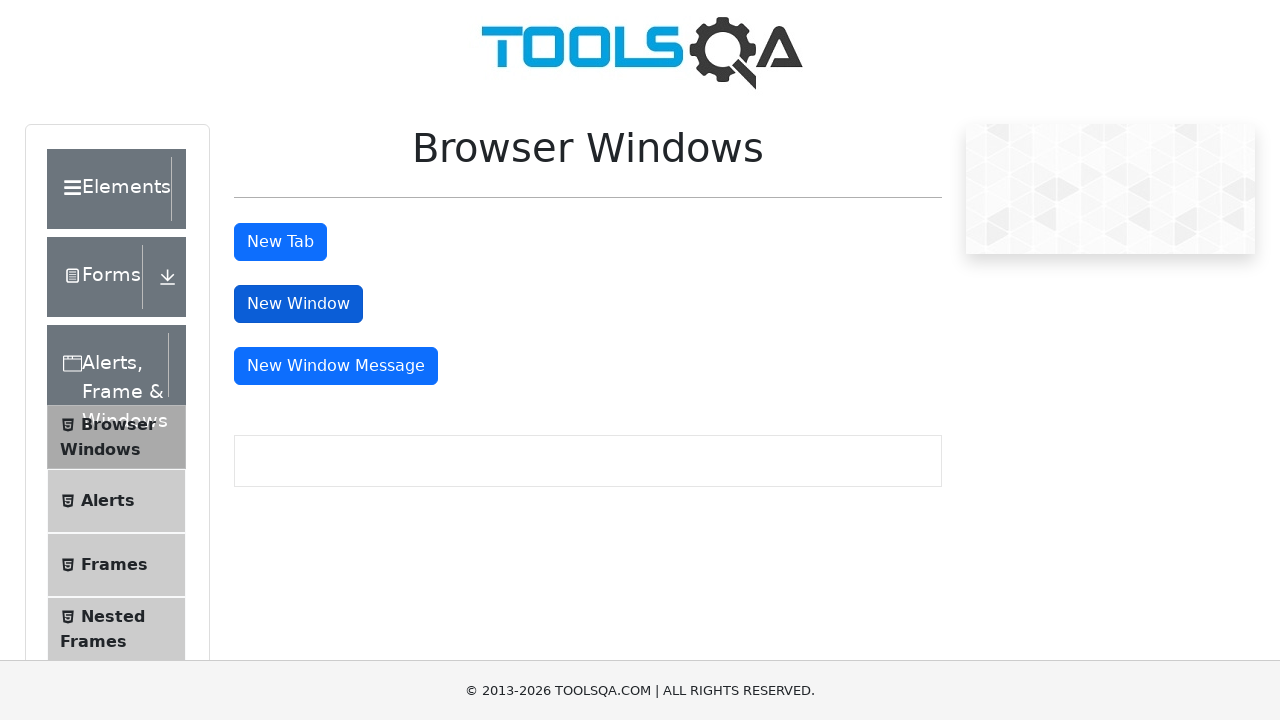

Switched to new window and verified h1#sampleHeading element
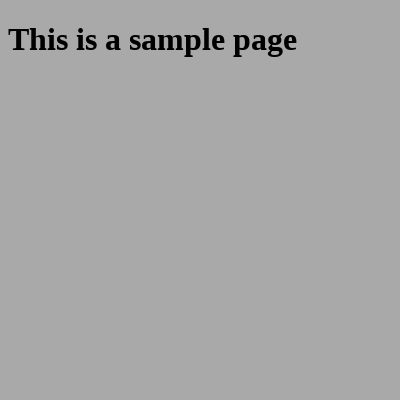

Switched back to original window and verified h1.text-center element
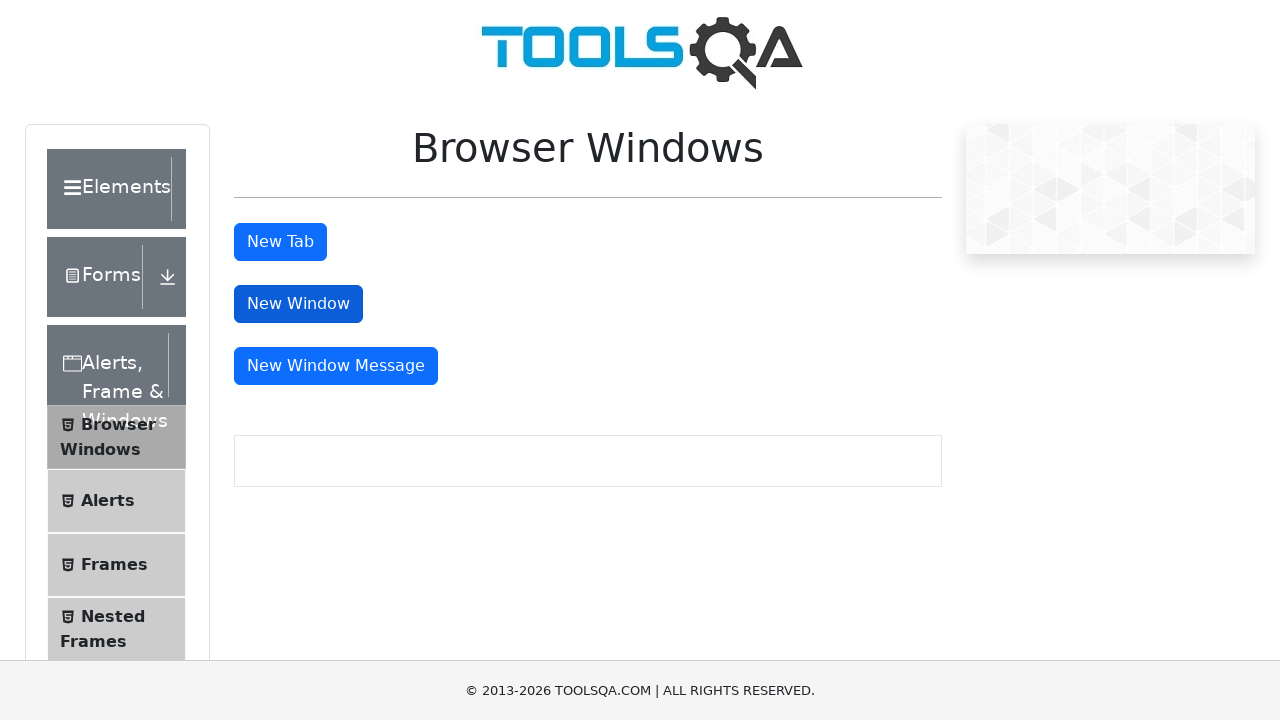

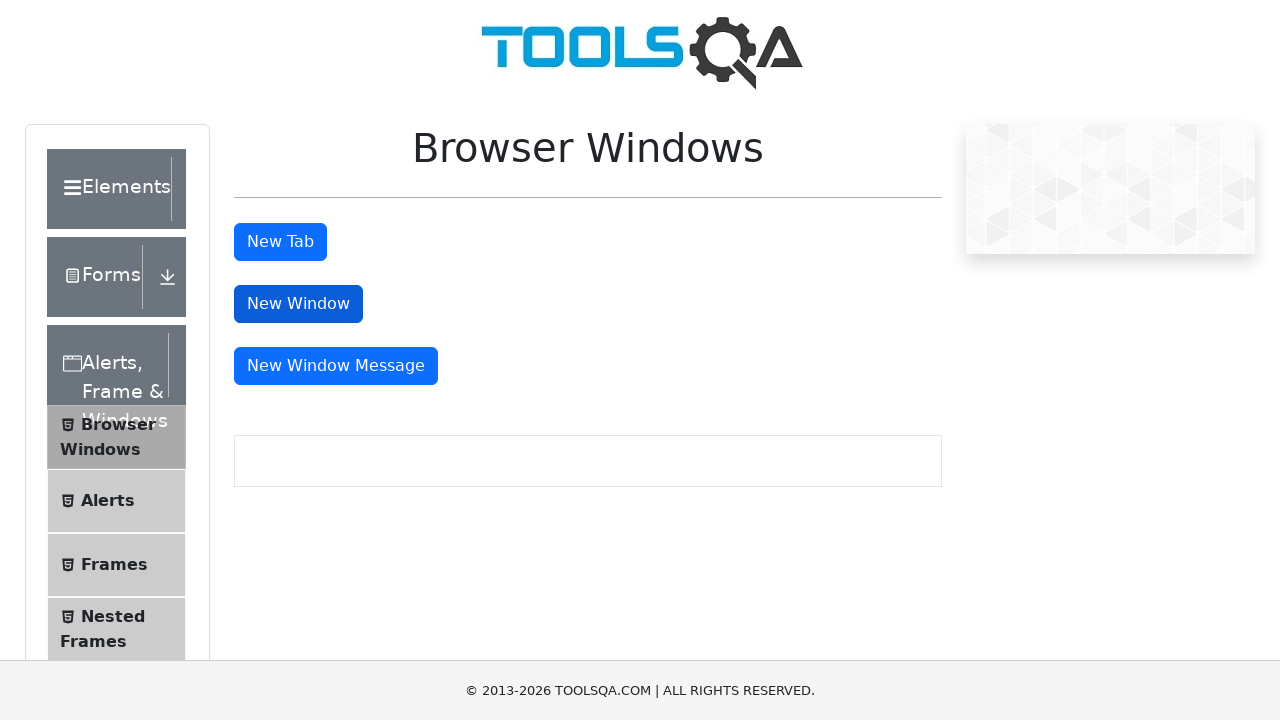